Tests a form submission by filling multiple fields, leaving zip code empty, then verifying field validation colors - red for empty zip code and green for completed fields

Starting URL: https://bonigarcia.dev/selenium-webdriver-java/data-types.html

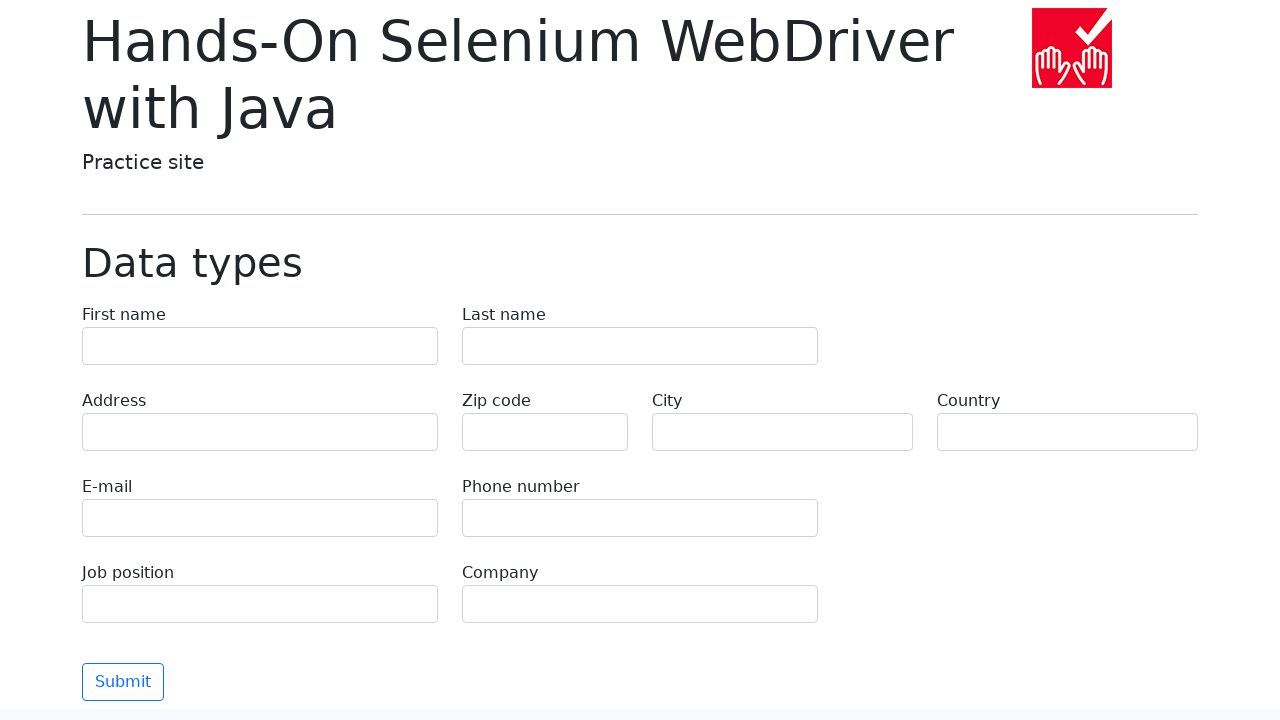

Filled first name field with 'Иван' on input[name='first-name']
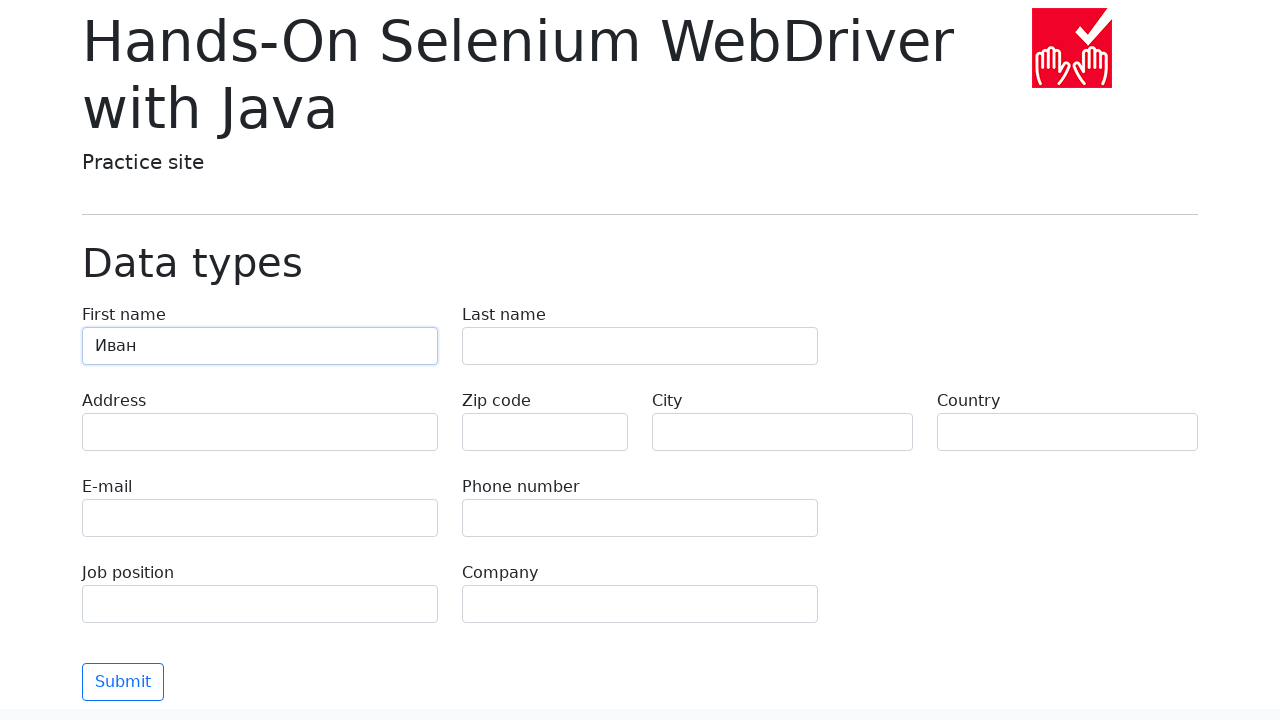

Filled last name field with 'Петров' on input[name='last-name']
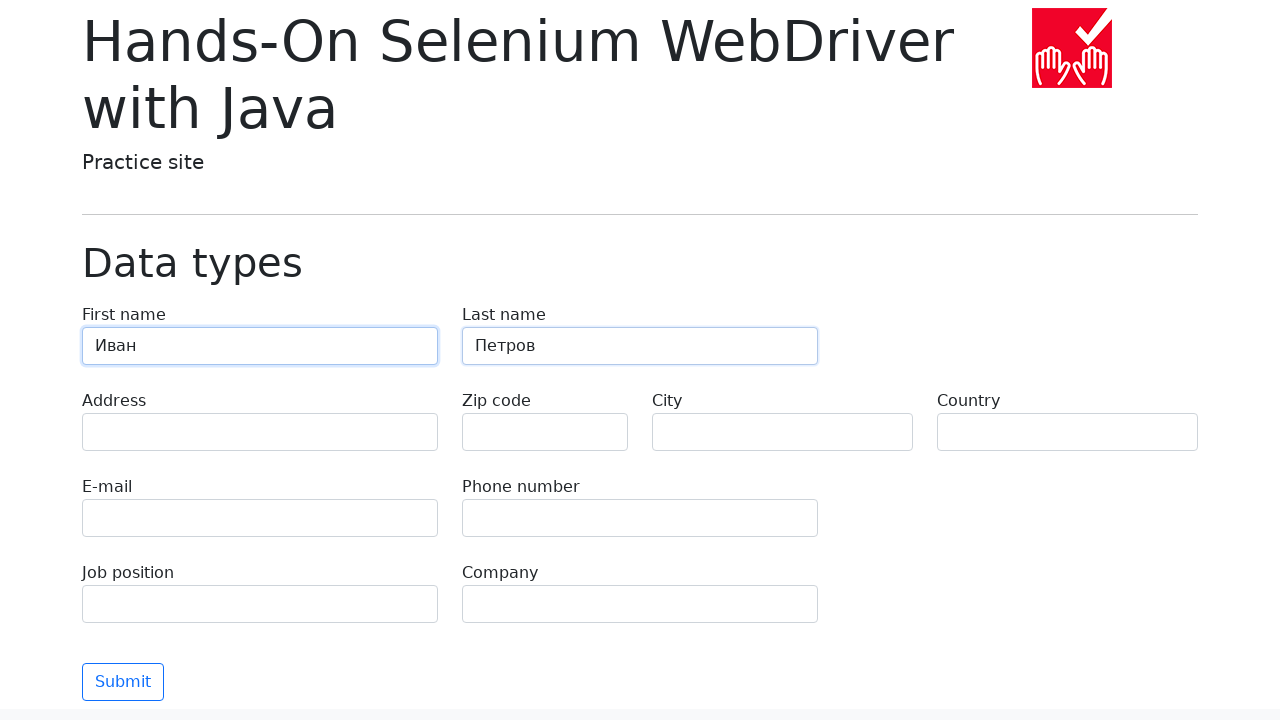

Filled address field with 'Ленина, 55-3' on input[name='address']
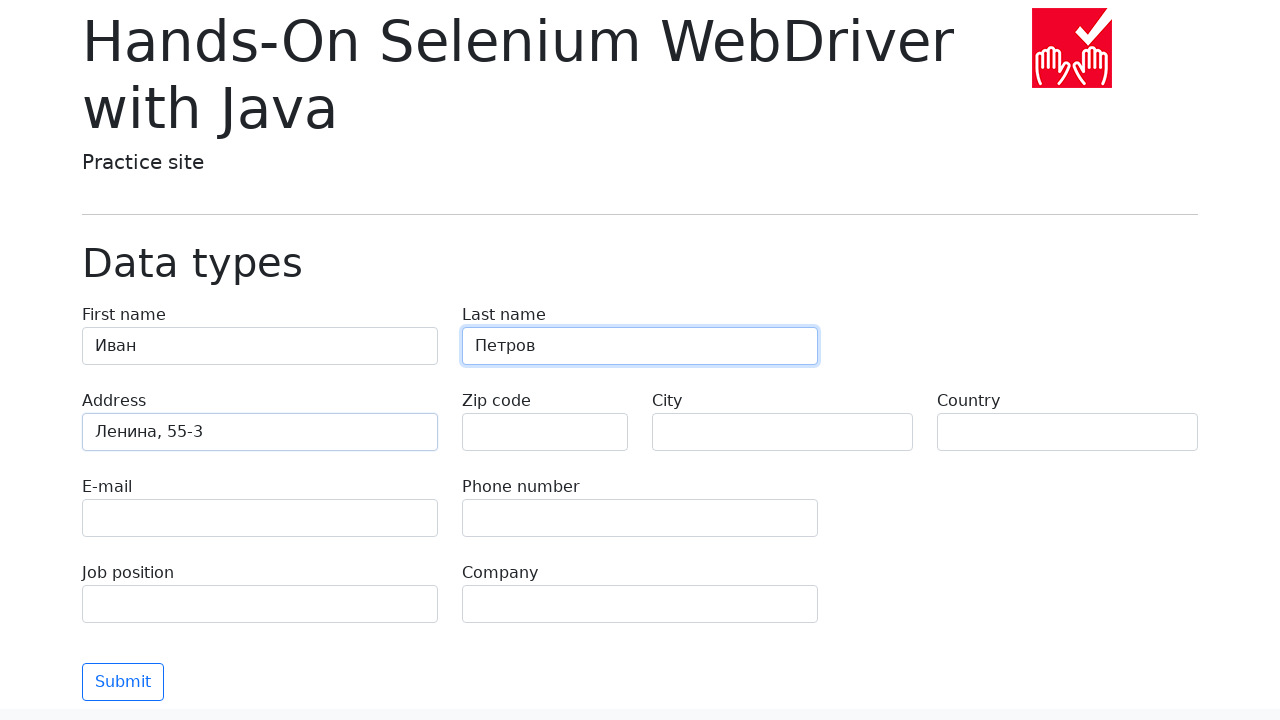

Left zip code field empty on input[name='zip-code']
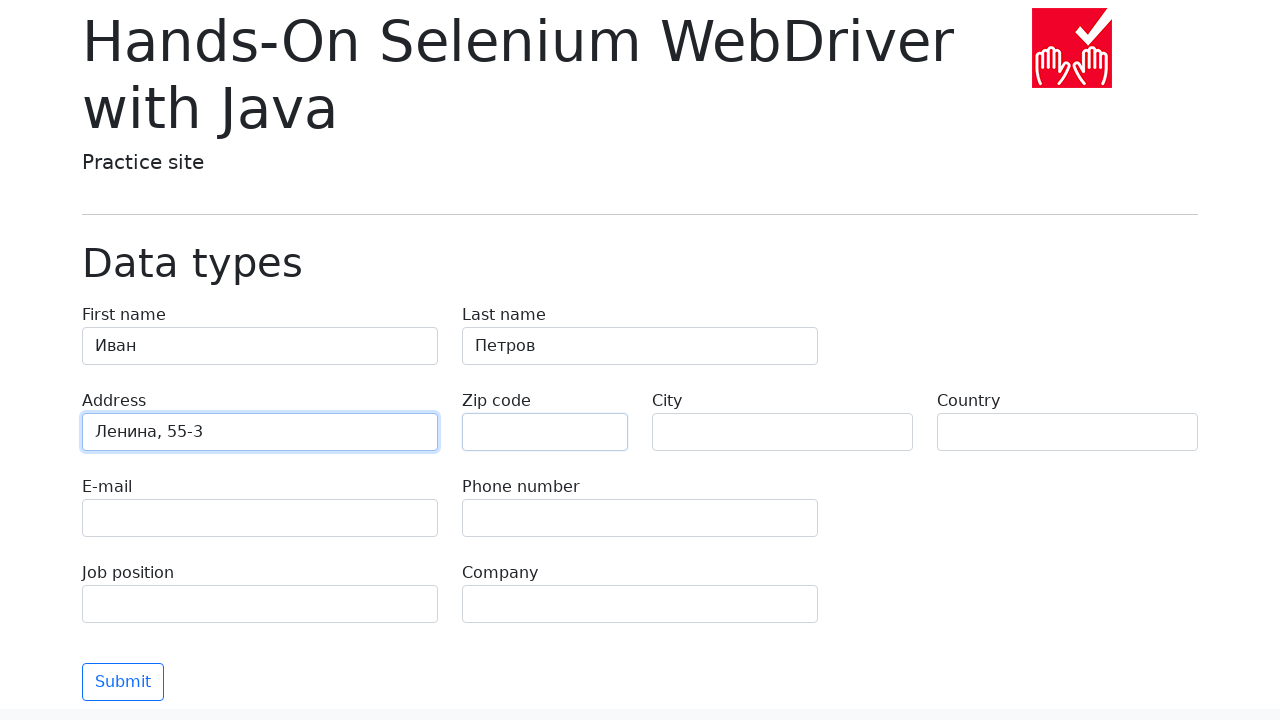

Filled city field with 'Москва' on input[name='city']
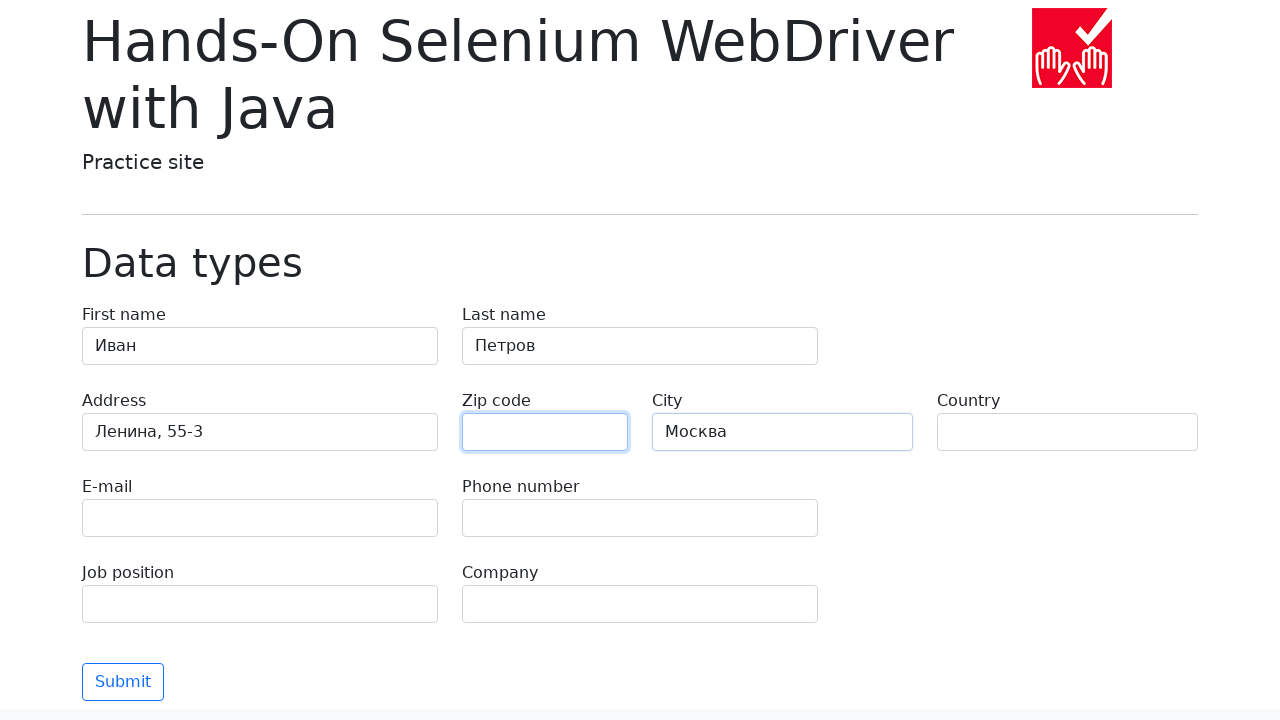

Filled country field with 'Россия' on input[name='country']
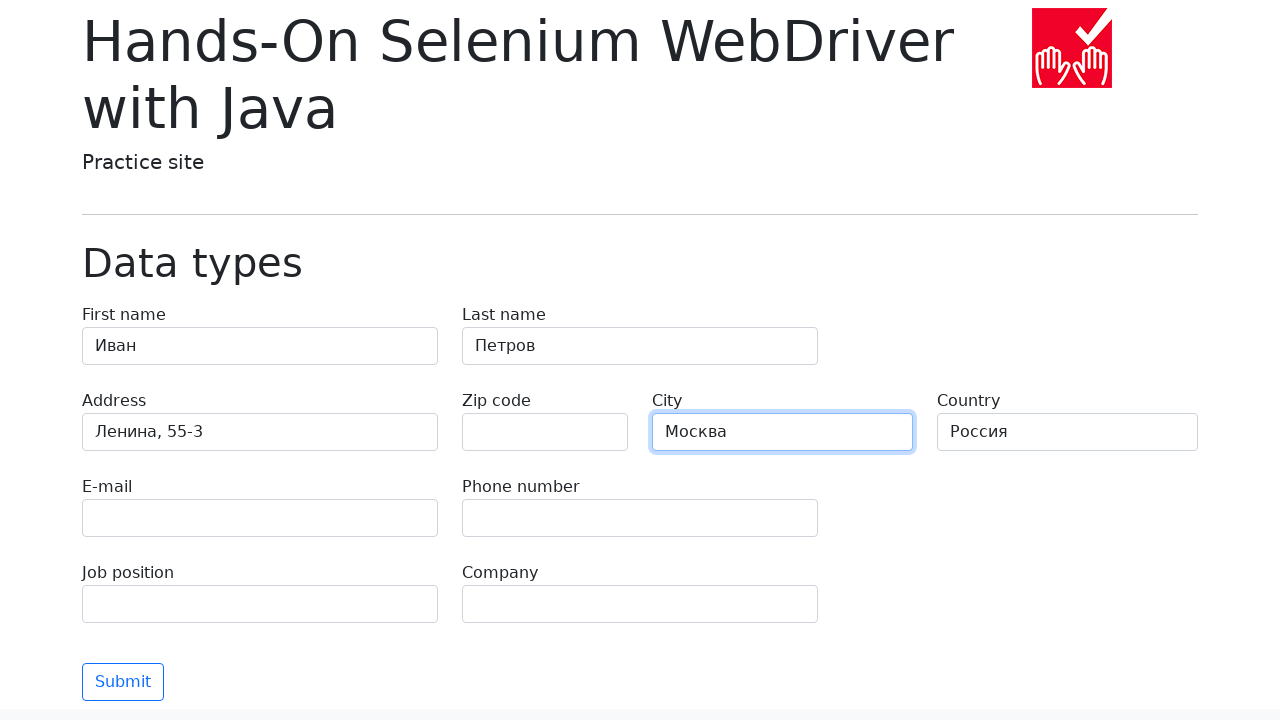

Filled email field with 'test@skypro.com' on input[name='e-mail']
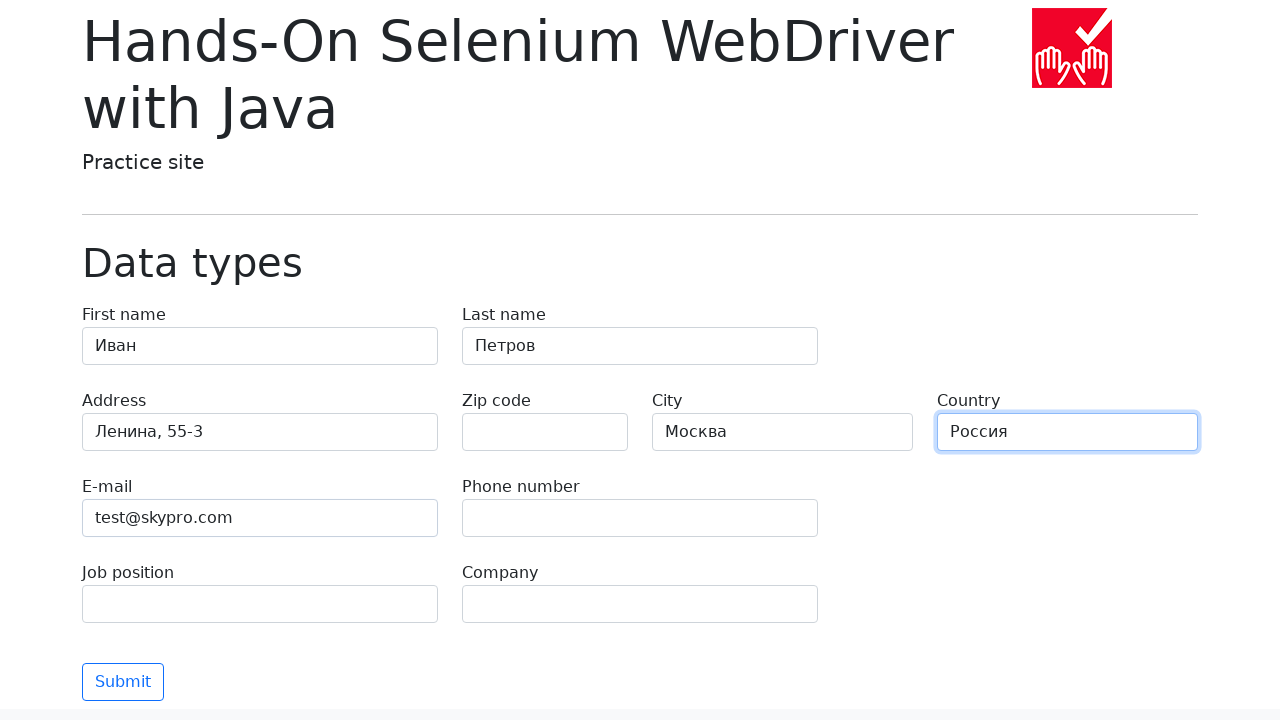

Filled phone field with '+7985899998787' on input[name='phone']
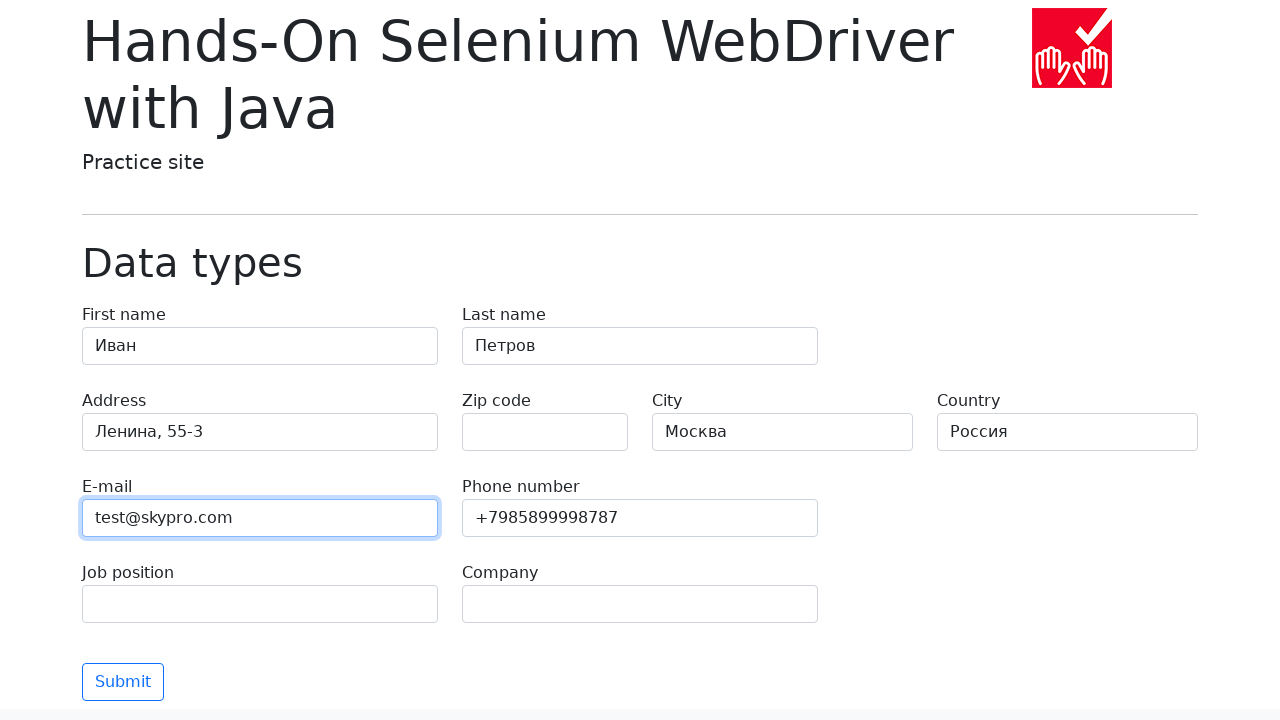

Filled job position field with 'QA' on input[name='job-position']
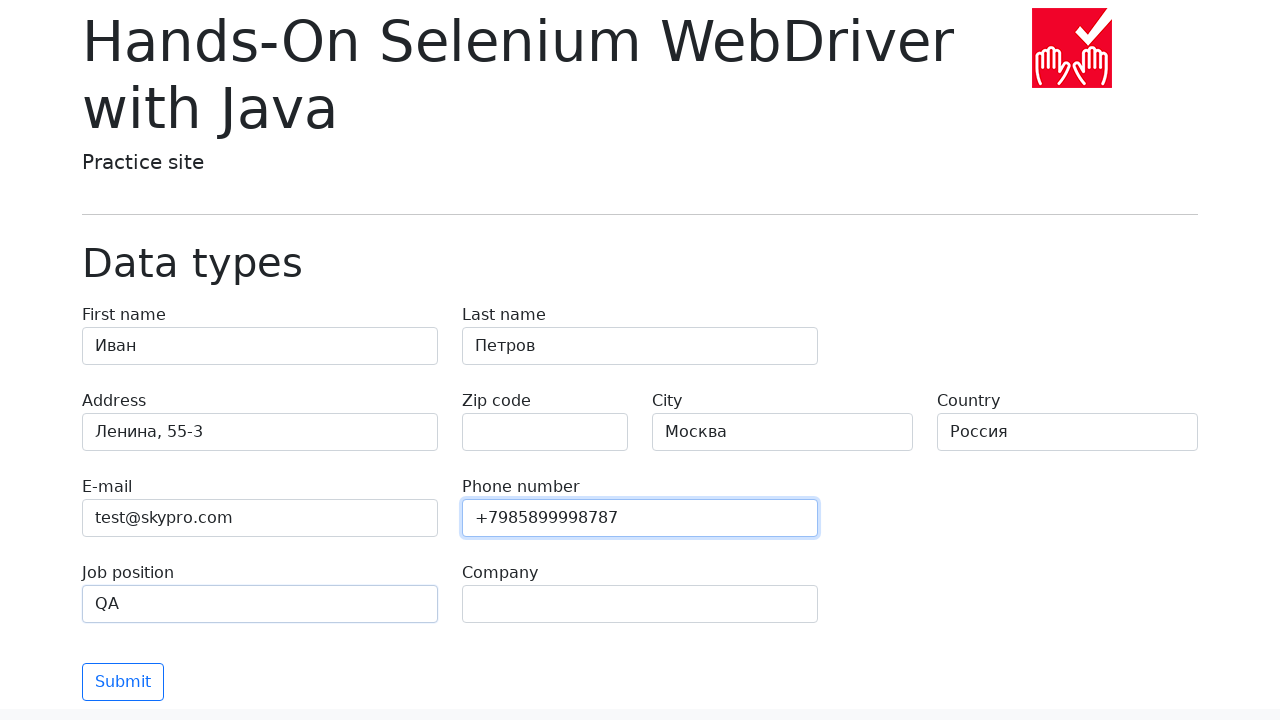

Filled company field with 'SkyPro' on input[name='company']
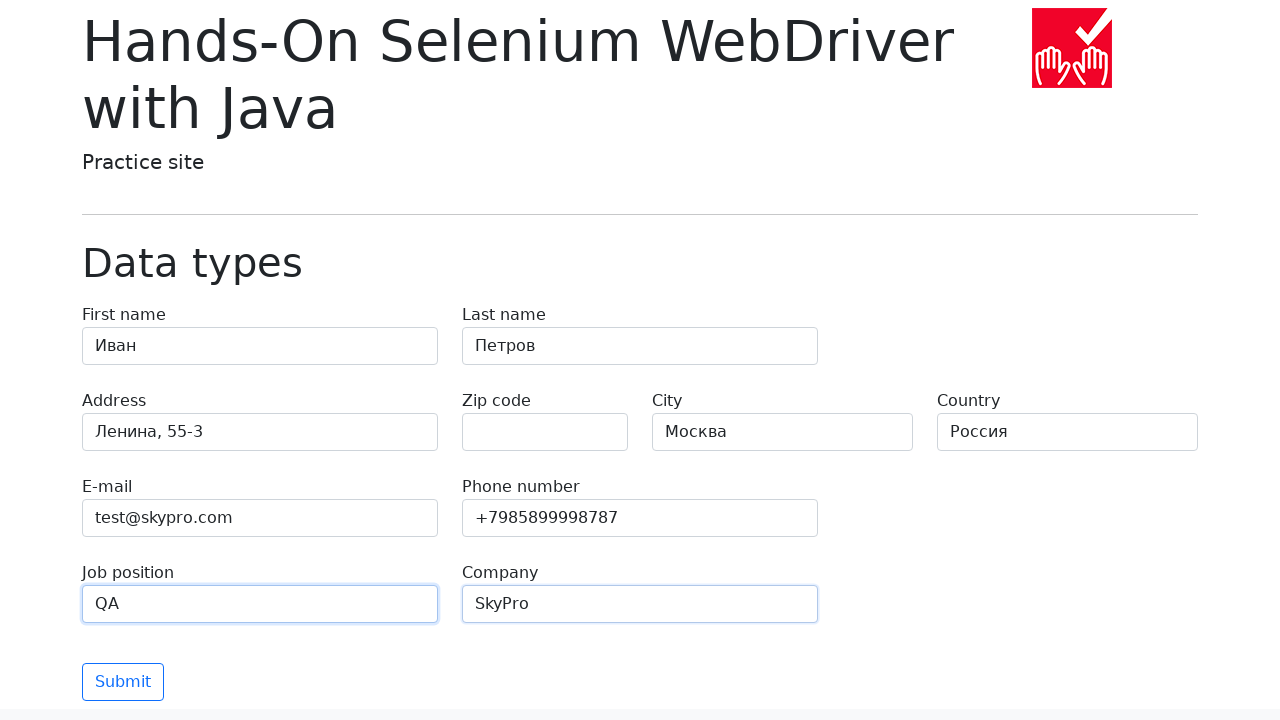

Clicked submit button to submit form at (123, 682) on button[type="submit"]
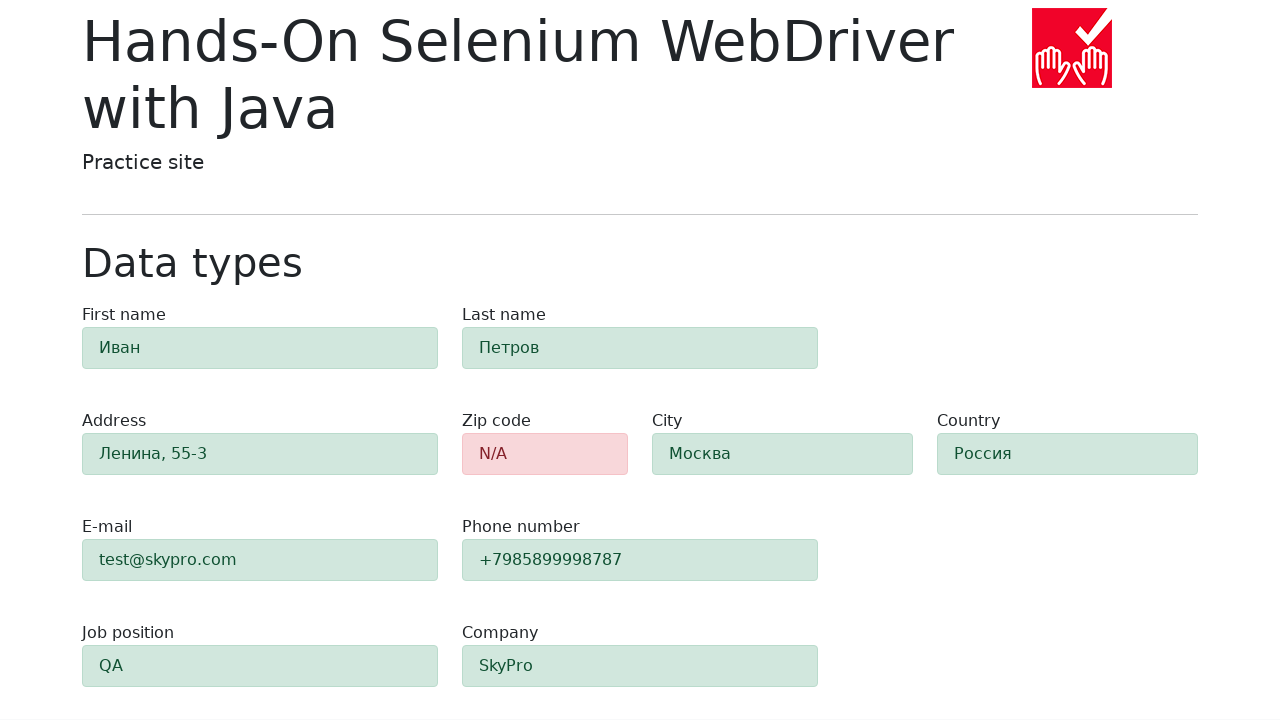

Form validation completed and zip code element is visible
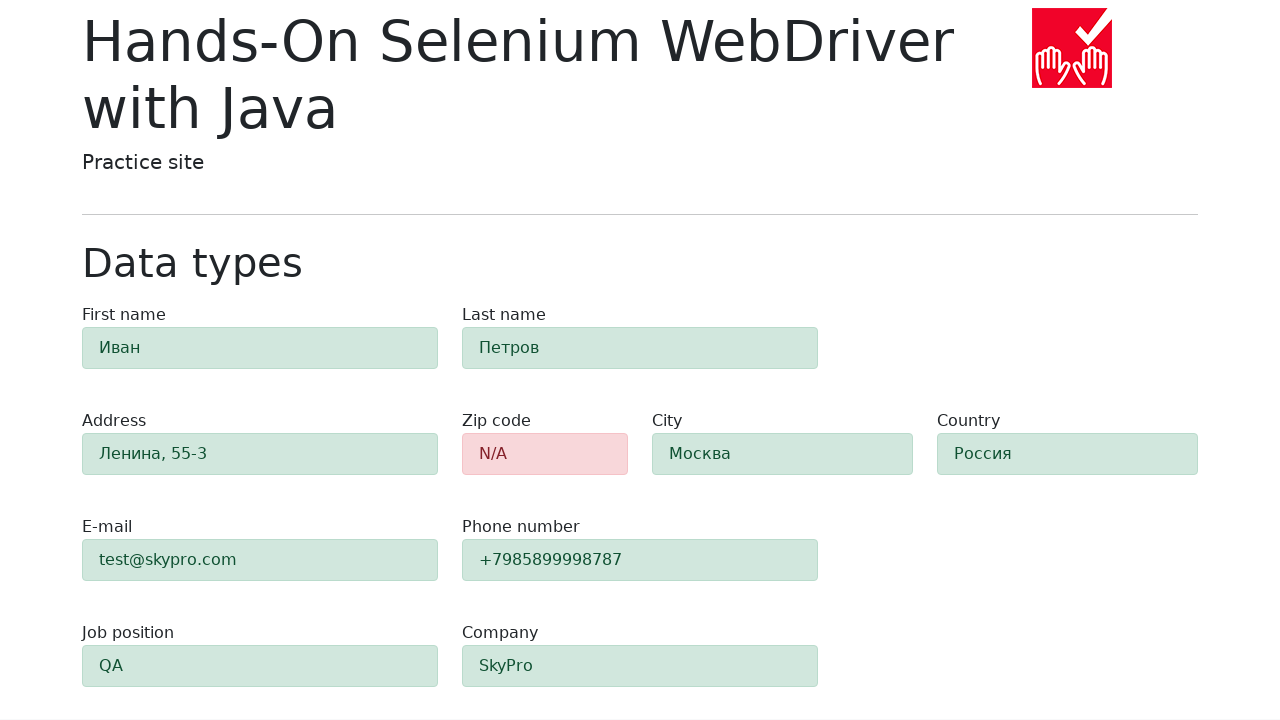

Verified zip code field has red background (error state)
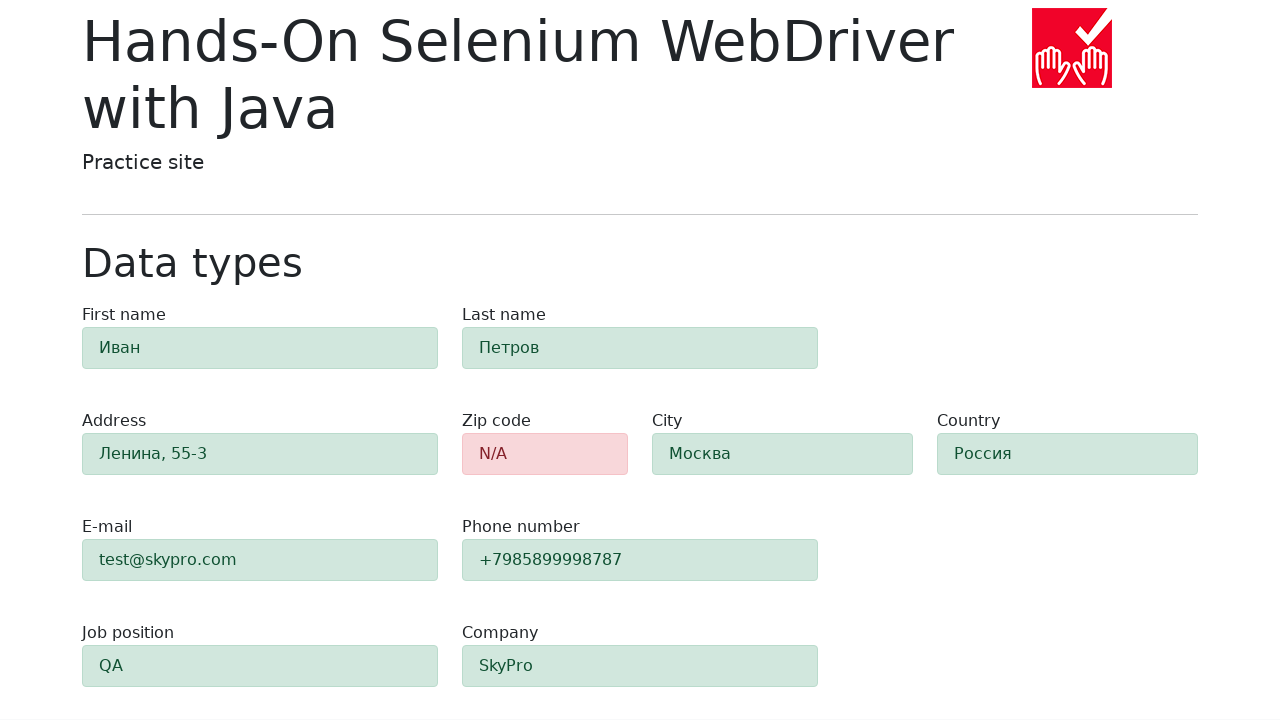

Validation success element appeared for first-name
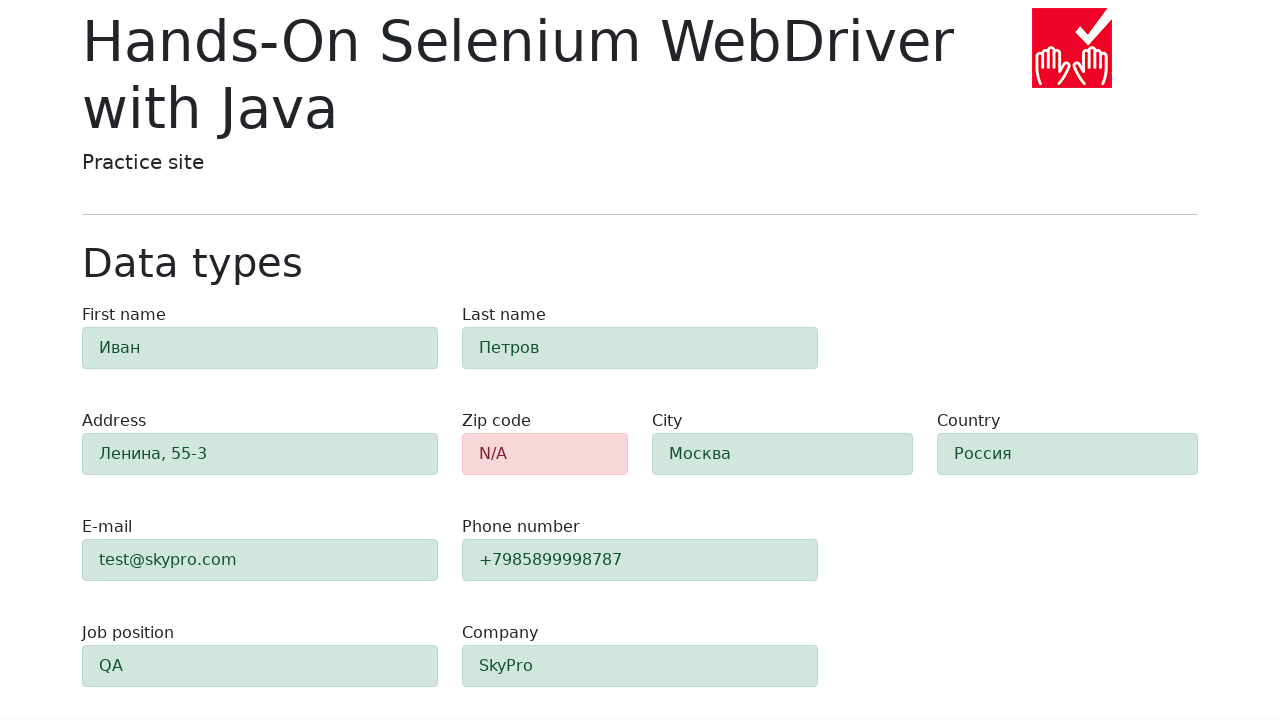

Verified first-name field has green background (success state)
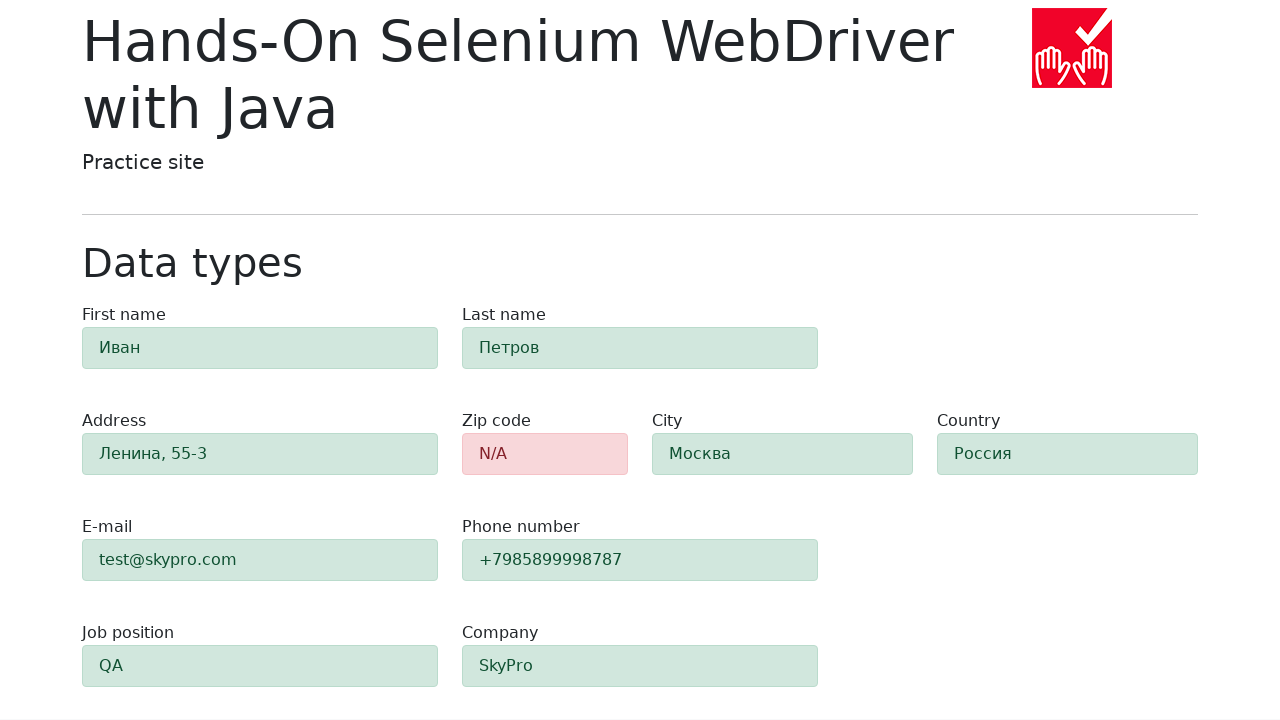

Validation success element appeared for last-name
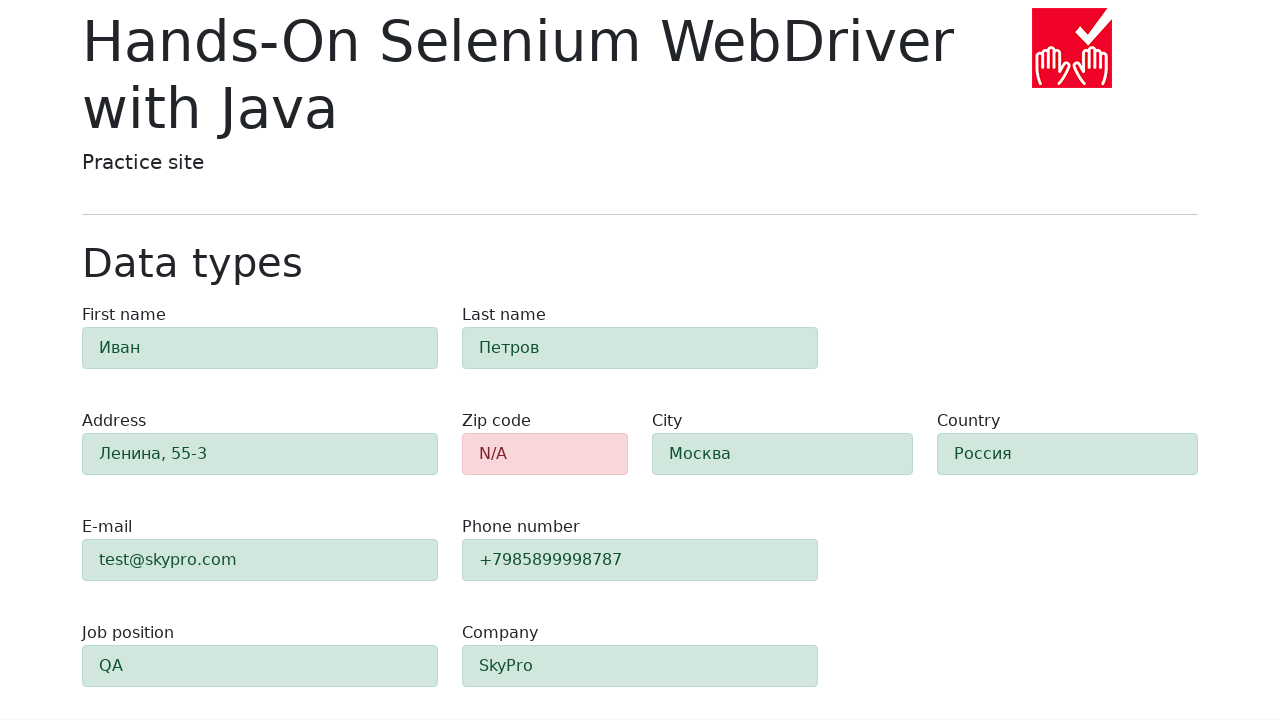

Verified last-name field has green background (success state)
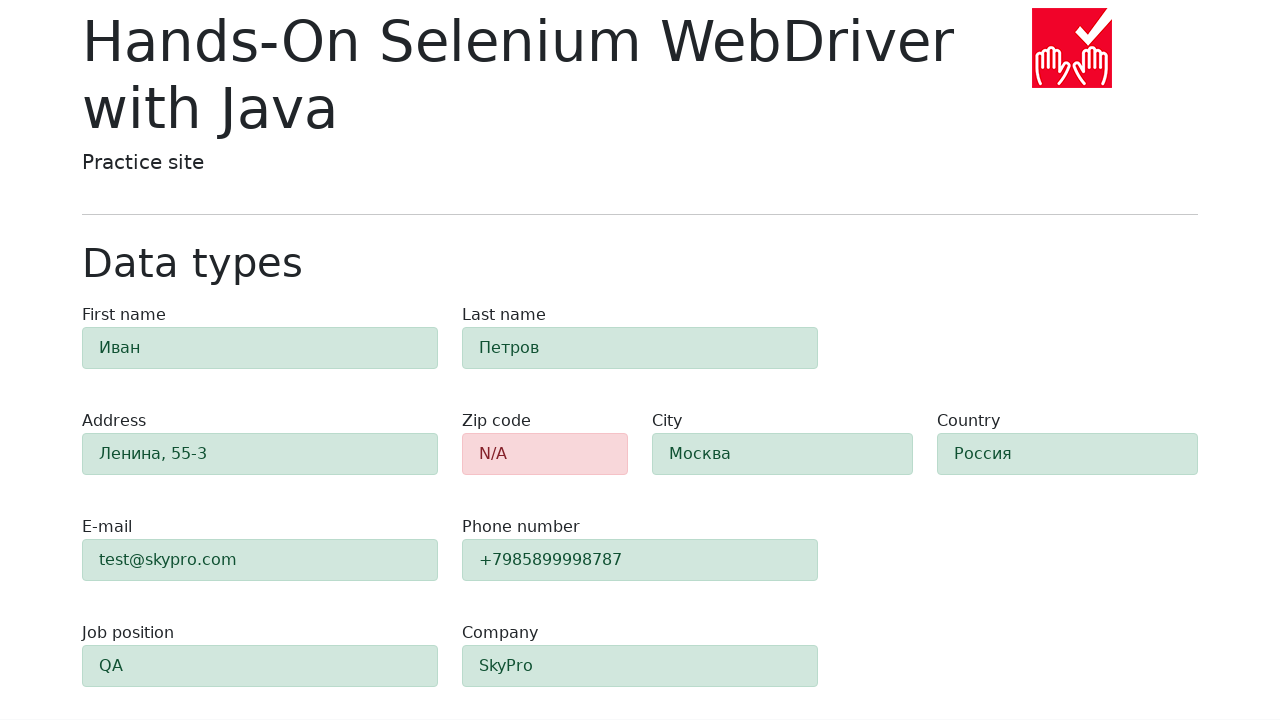

Validation success element appeared for address
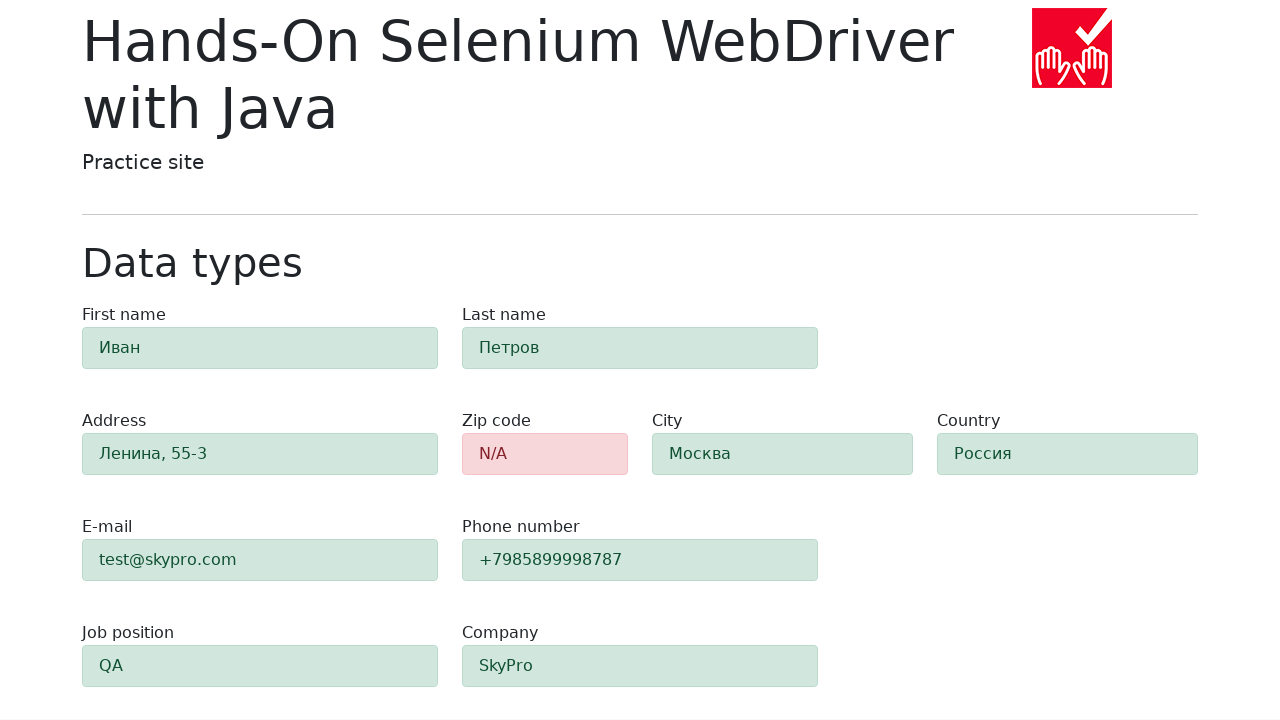

Verified address field has green background (success state)
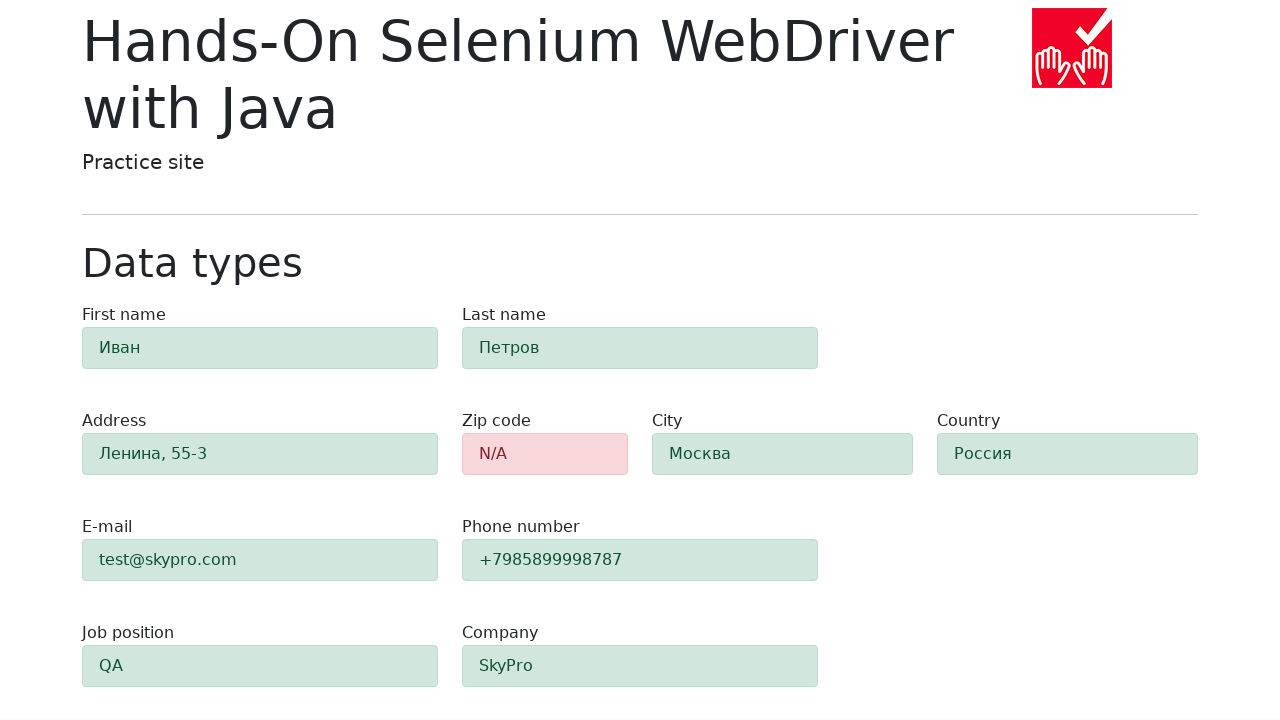

Validation success element appeared for e-mail
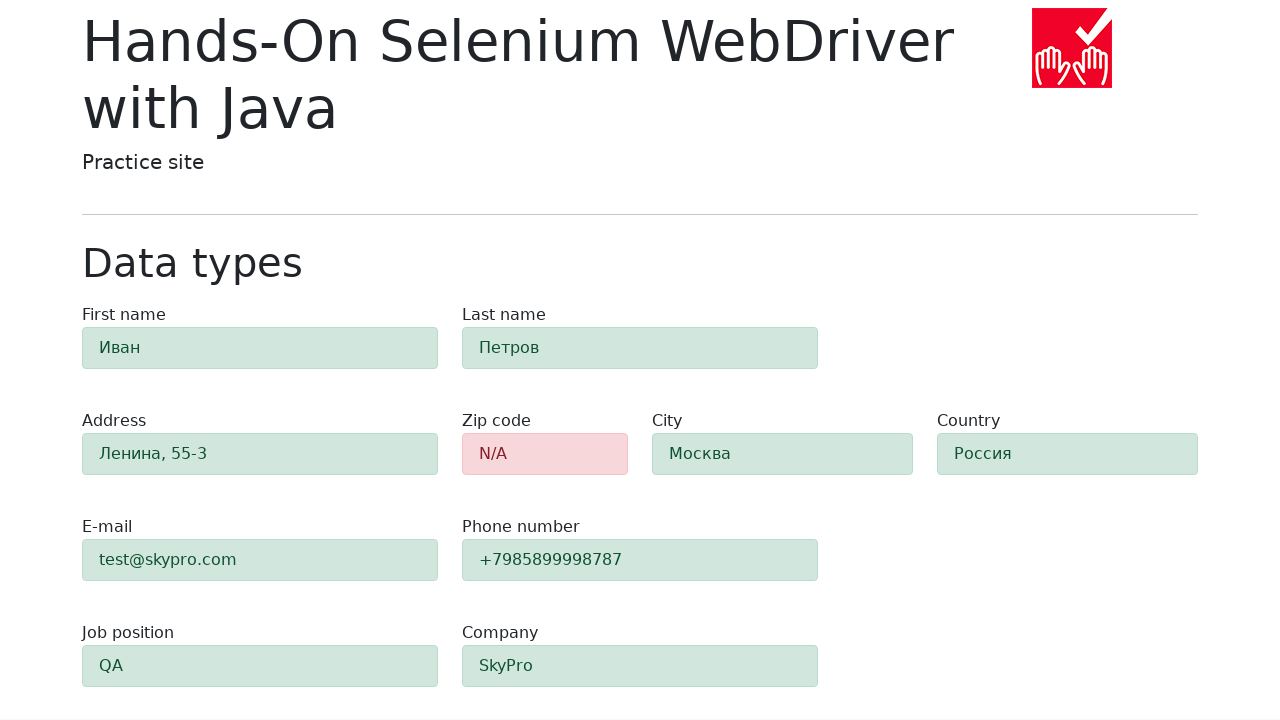

Verified e-mail field has green background (success state)
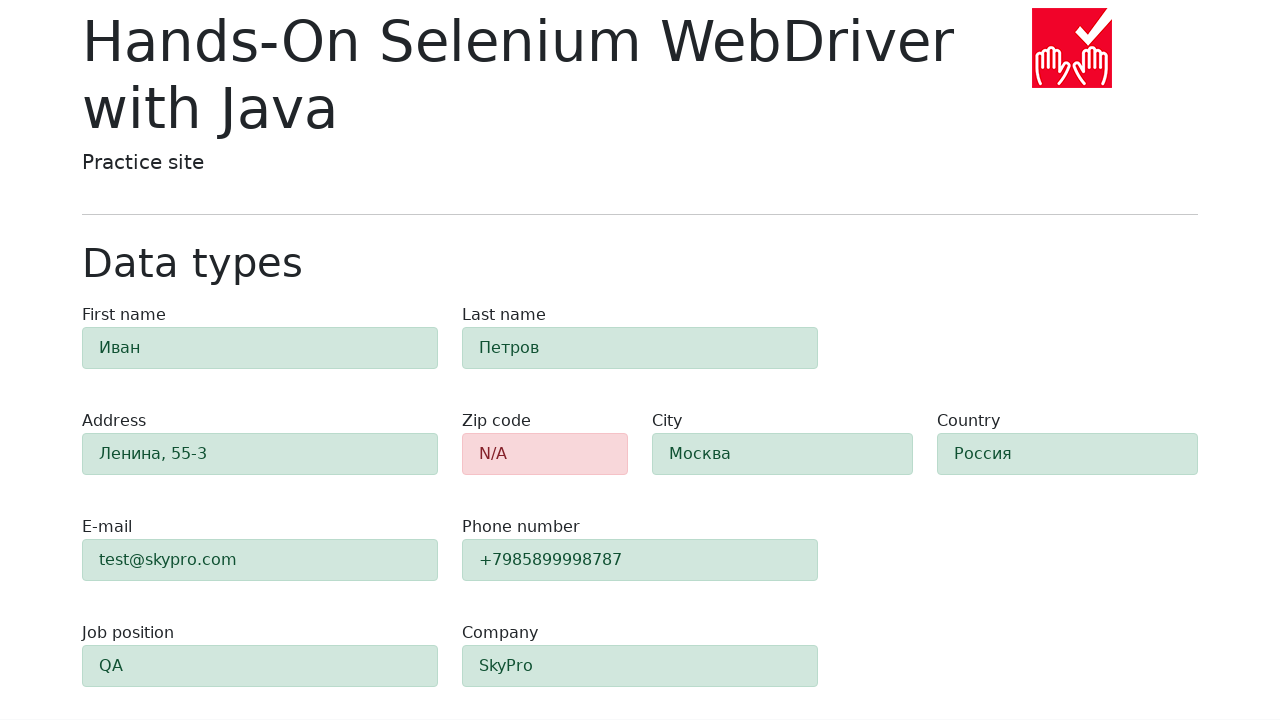

Validation success element appeared for phone
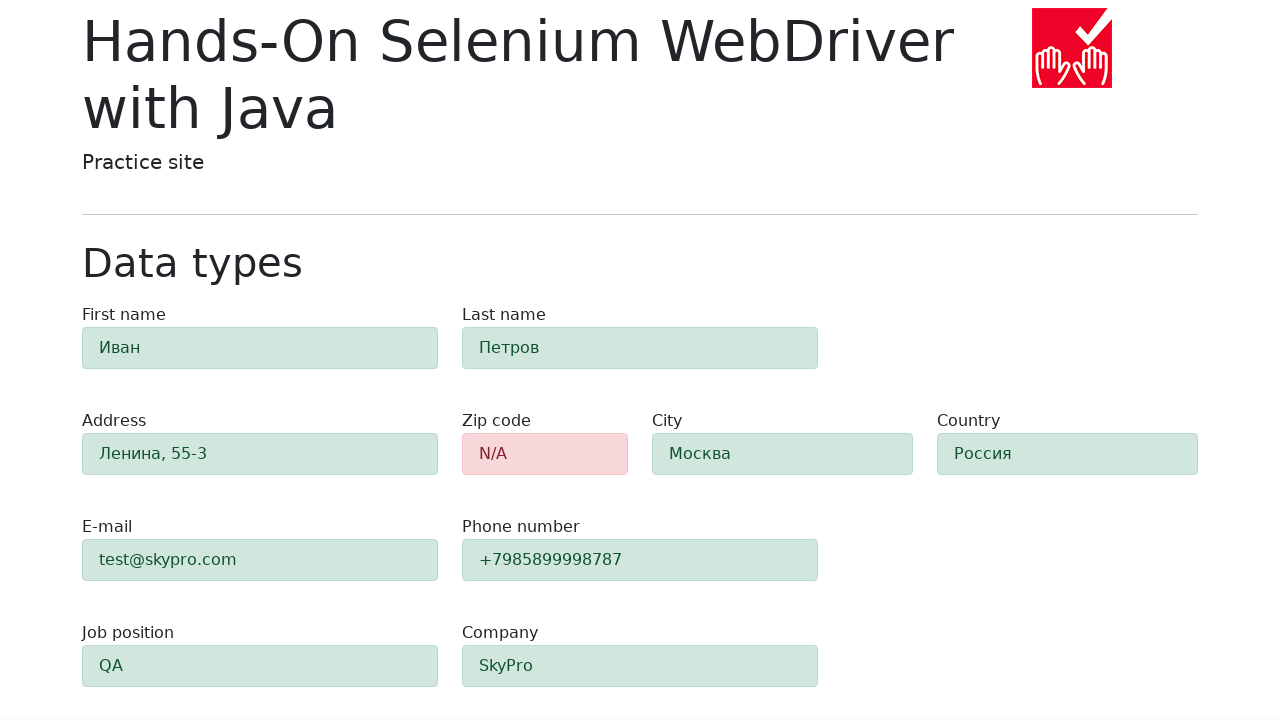

Verified phone field has green background (success state)
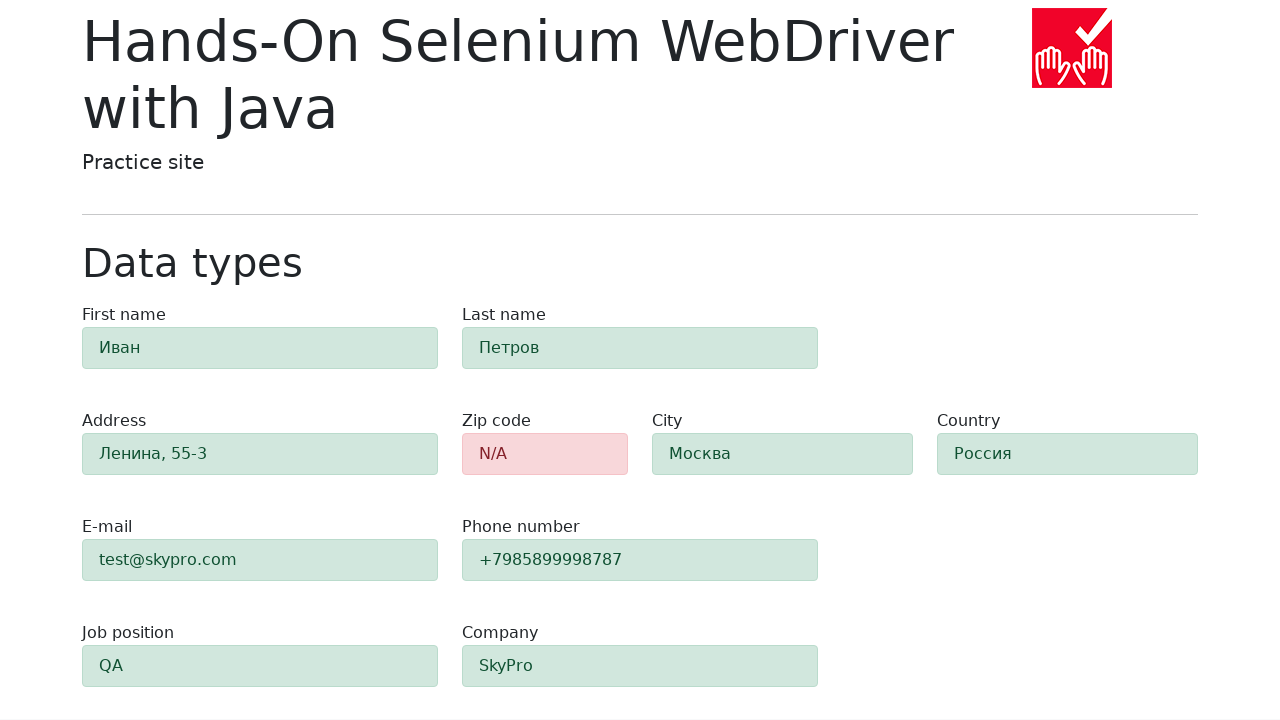

Validation success element appeared for city
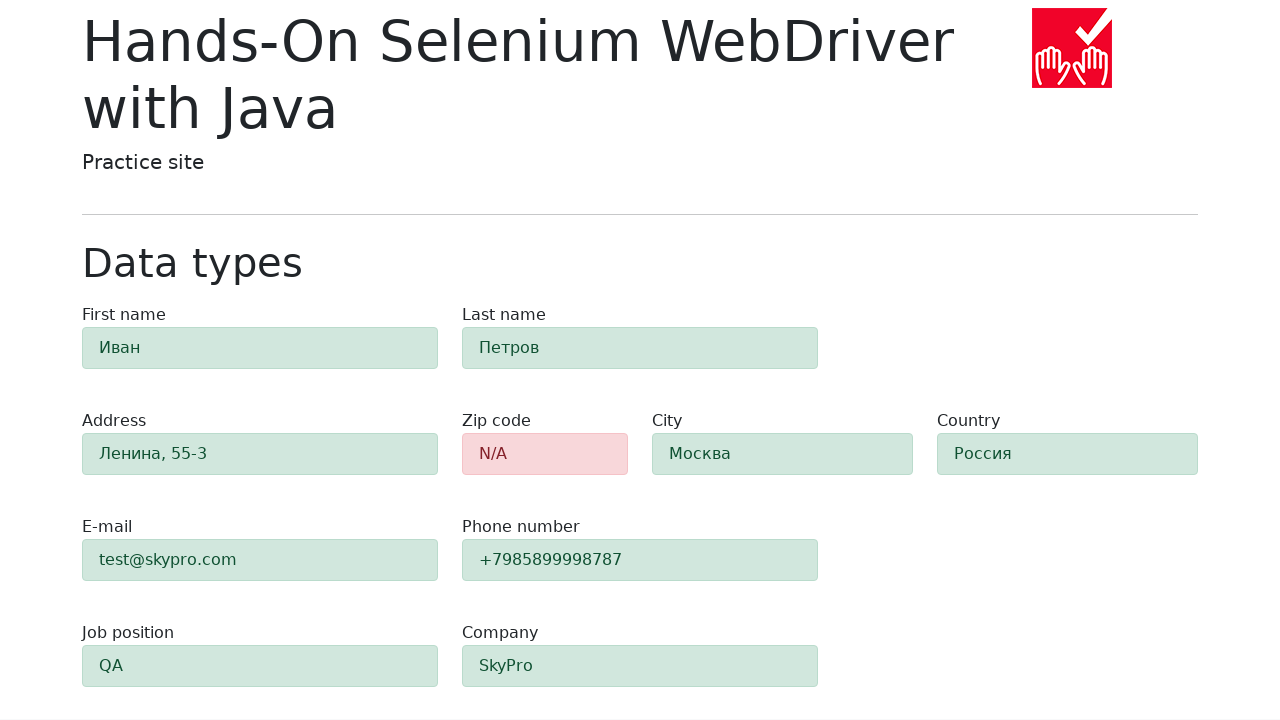

Verified city field has green background (success state)
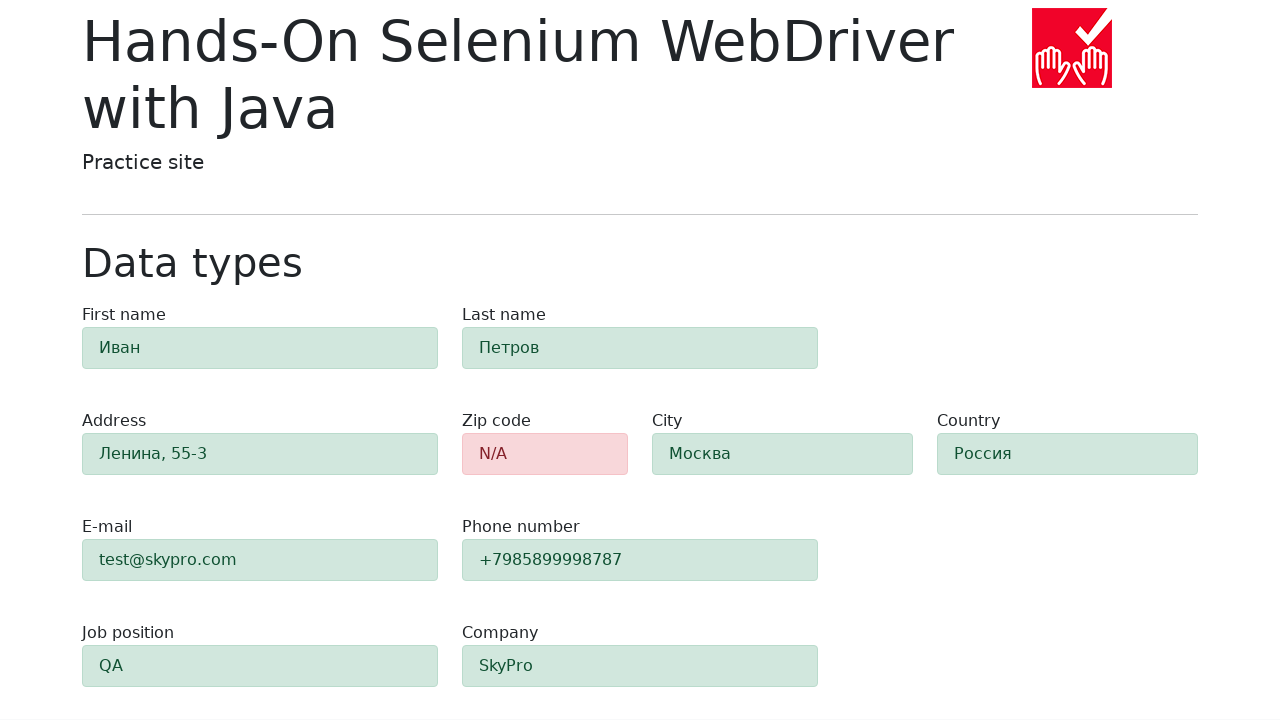

Validation success element appeared for country
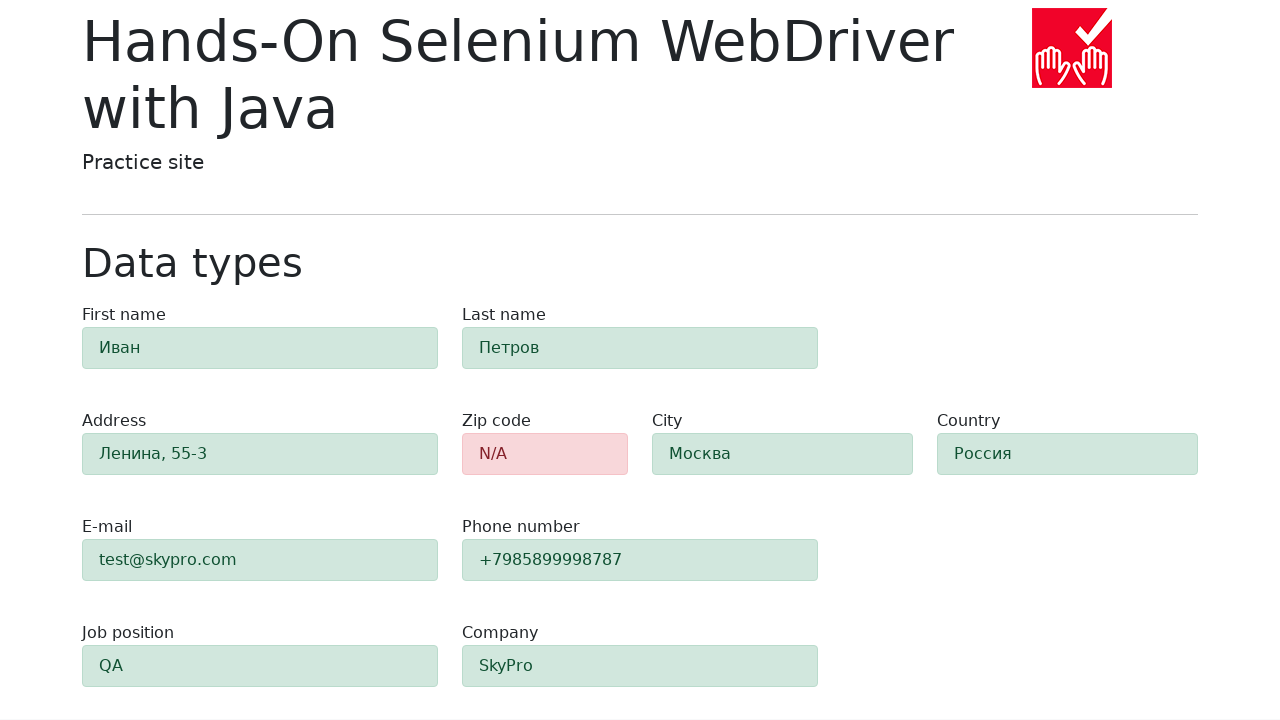

Verified country field has green background (success state)
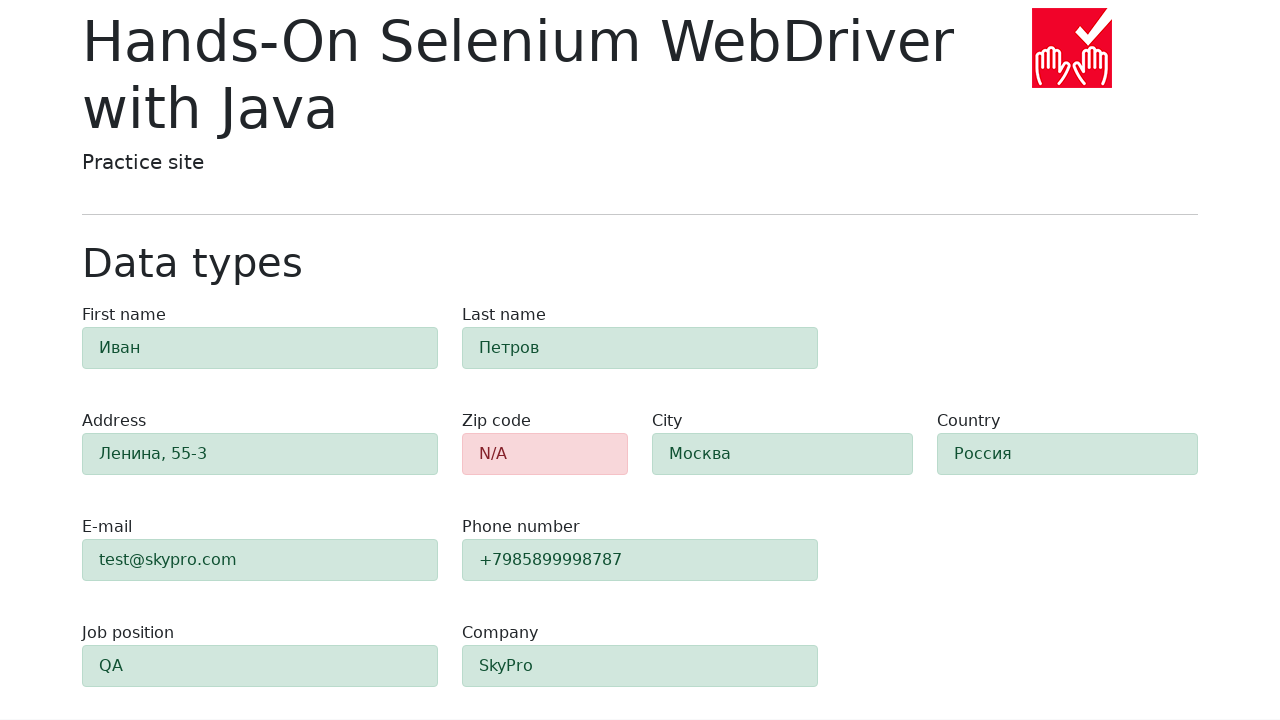

Validation success element appeared for job-position
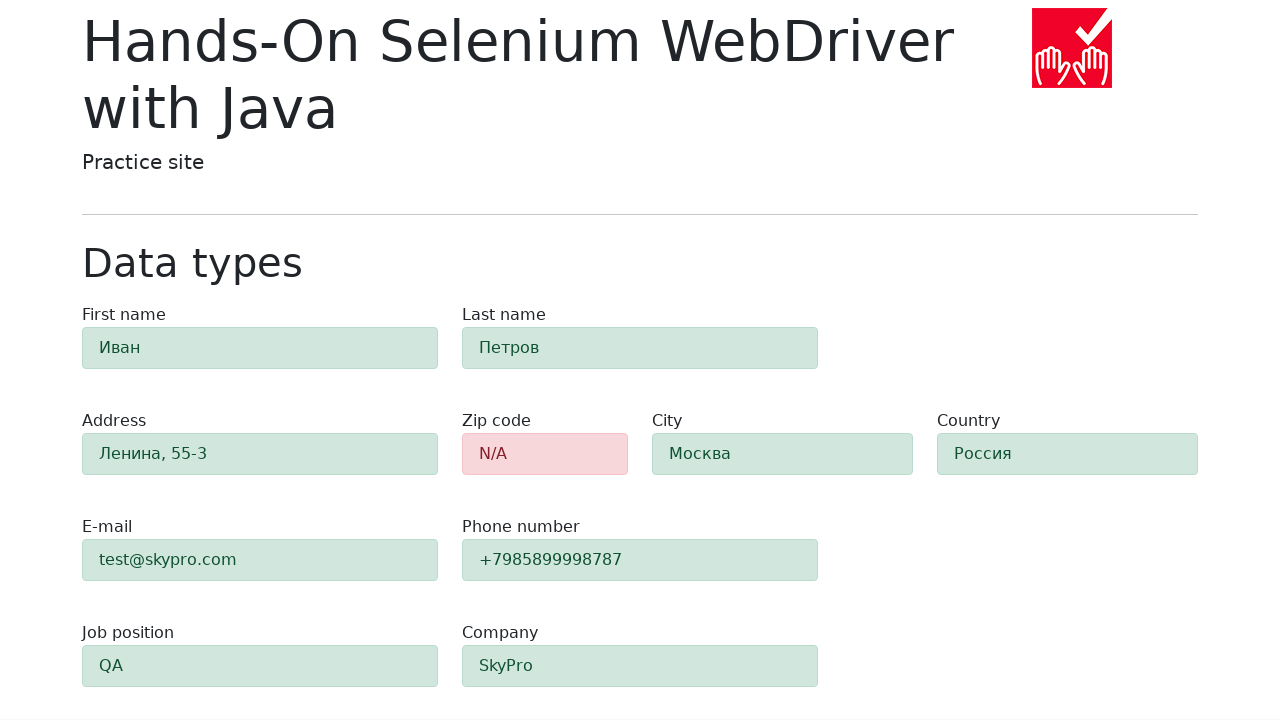

Verified job-position field has green background (success state)
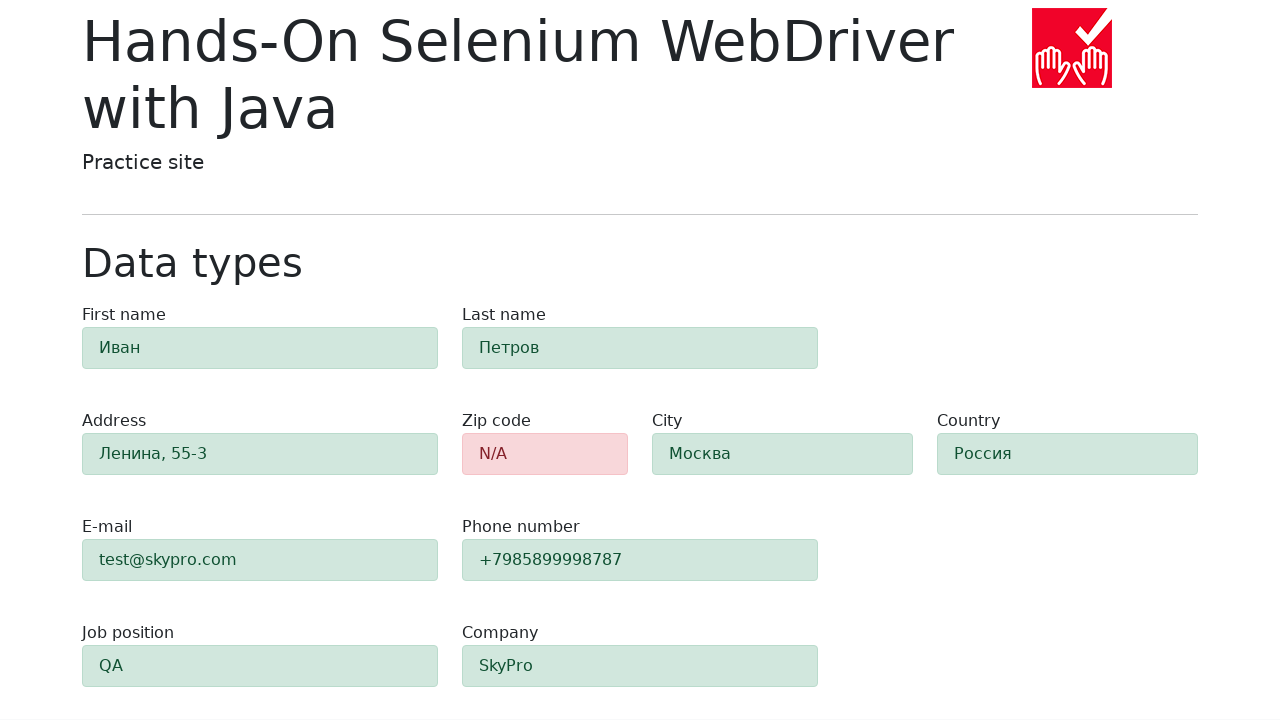

Validation success element appeared for company
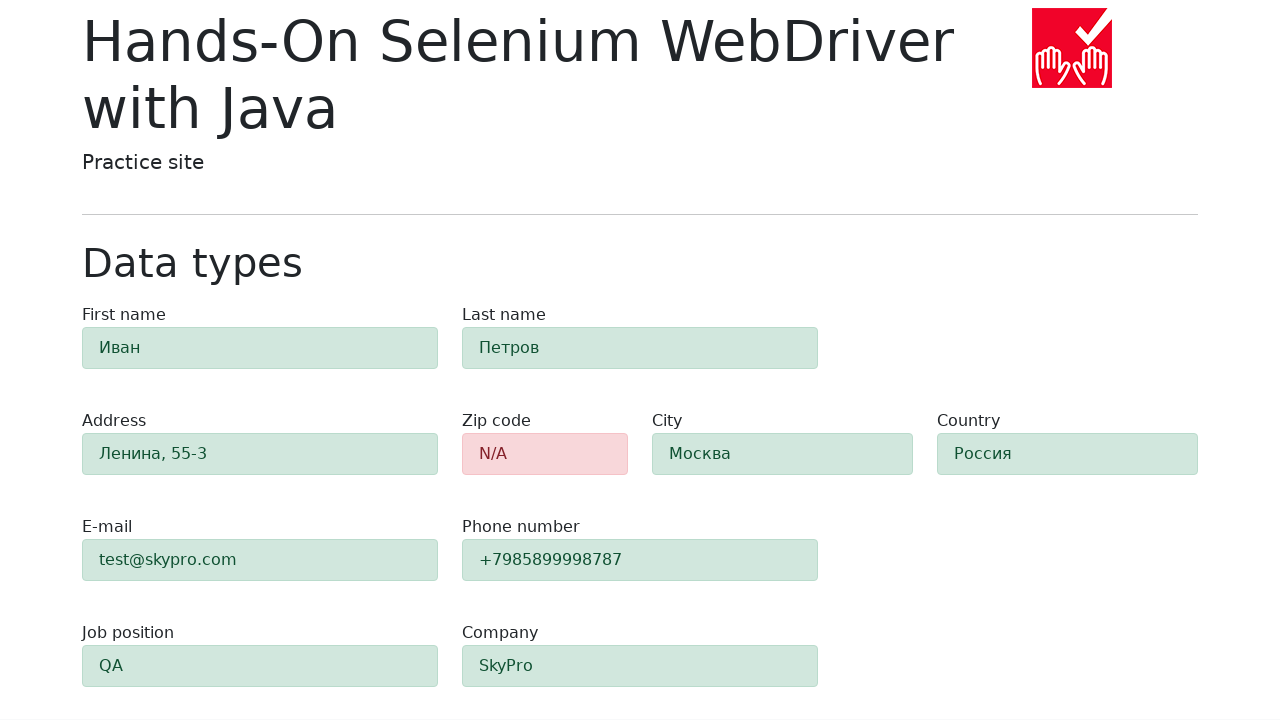

Verified company field has green background (success state)
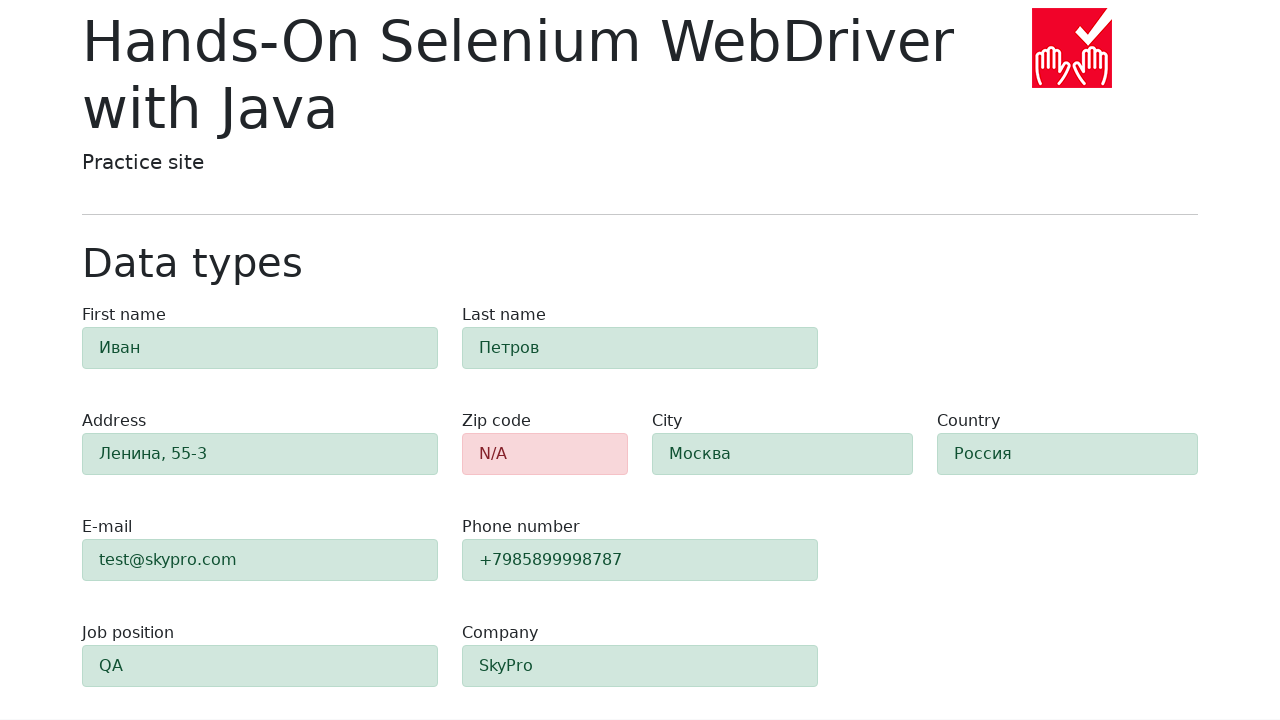

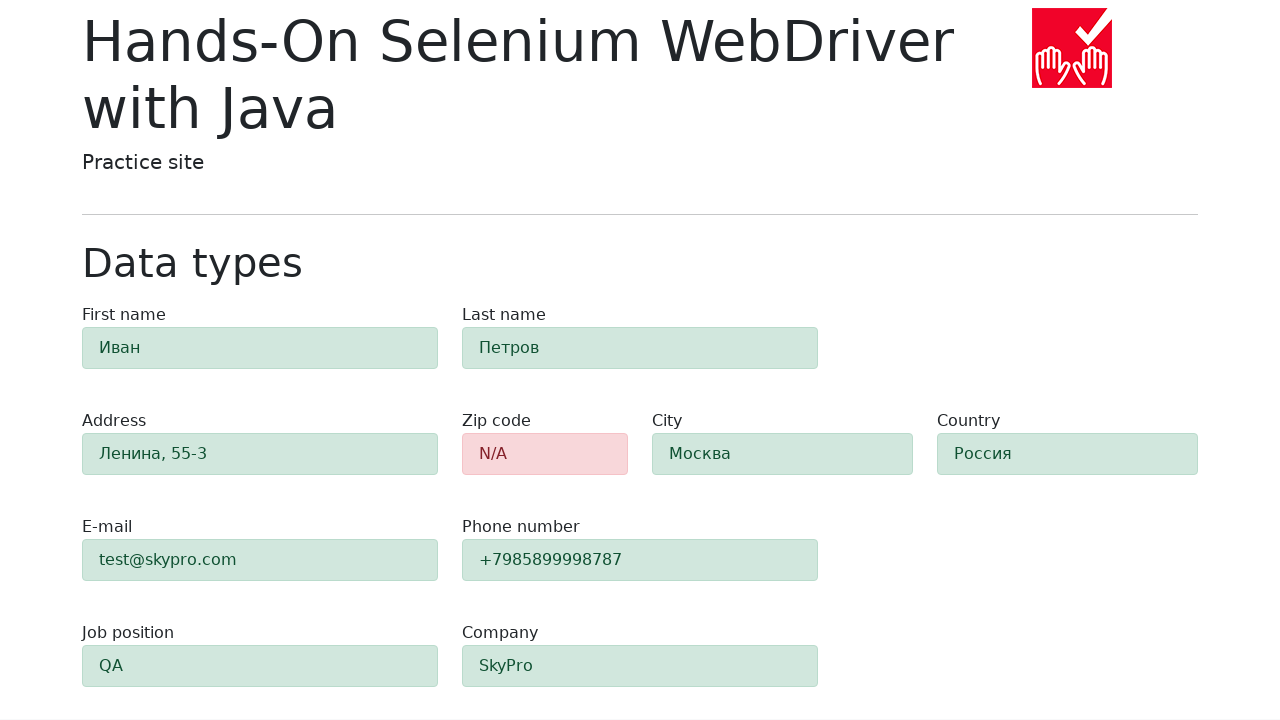